Navigates to Greens Technology Selenium course content page, maximizes the window, and scrolls to a specific heading element on the page

Starting URL: http://greenstech.in/selenium-course-content.html

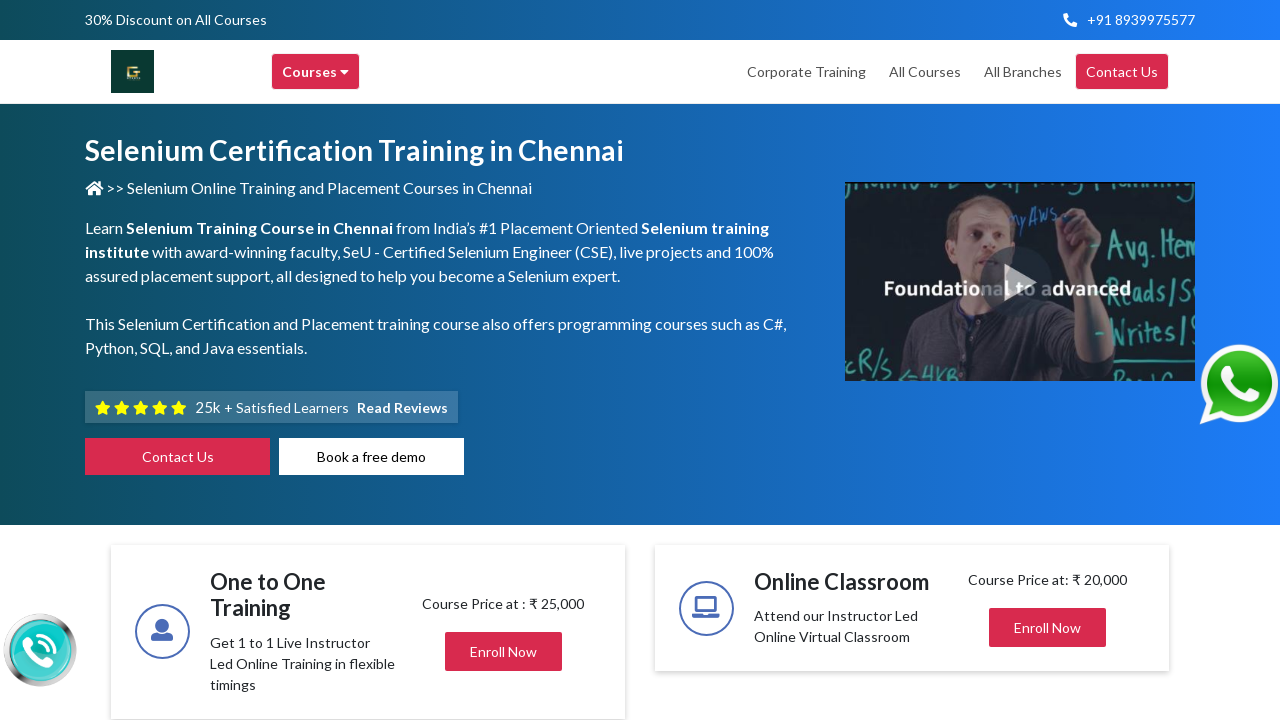

Navigated to Greens Technology Selenium course content page
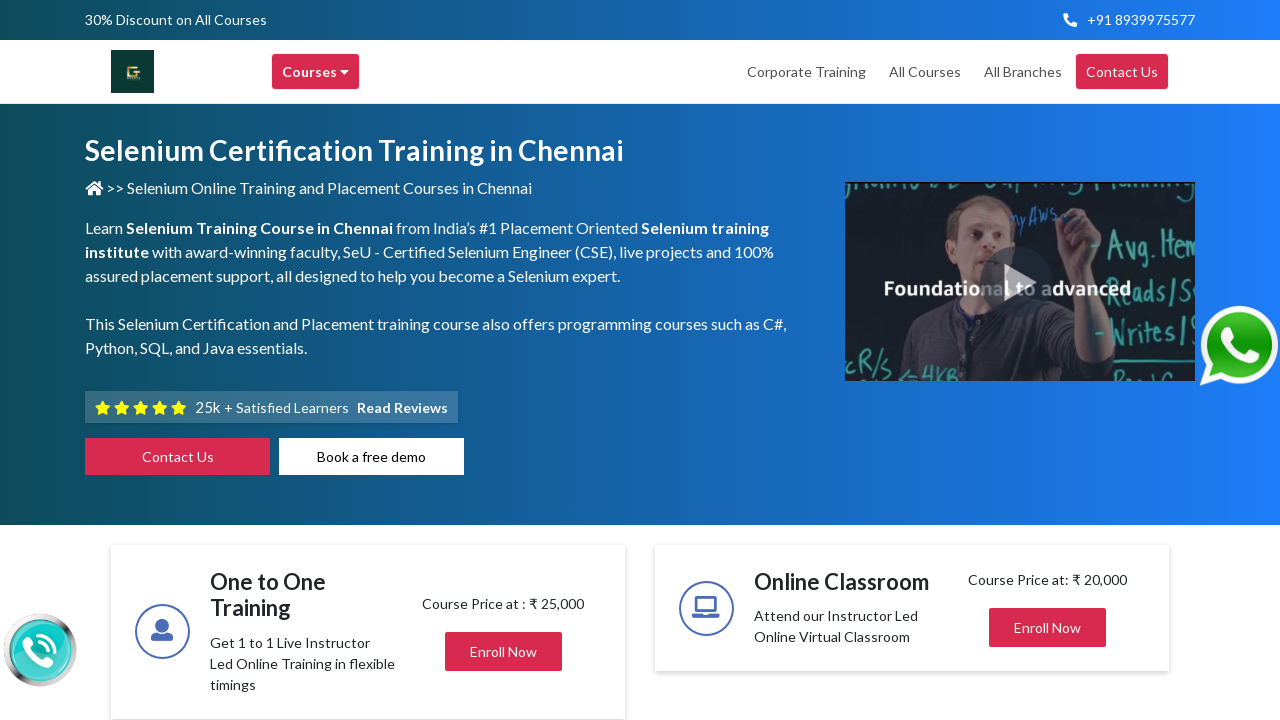

Maximized the browser window
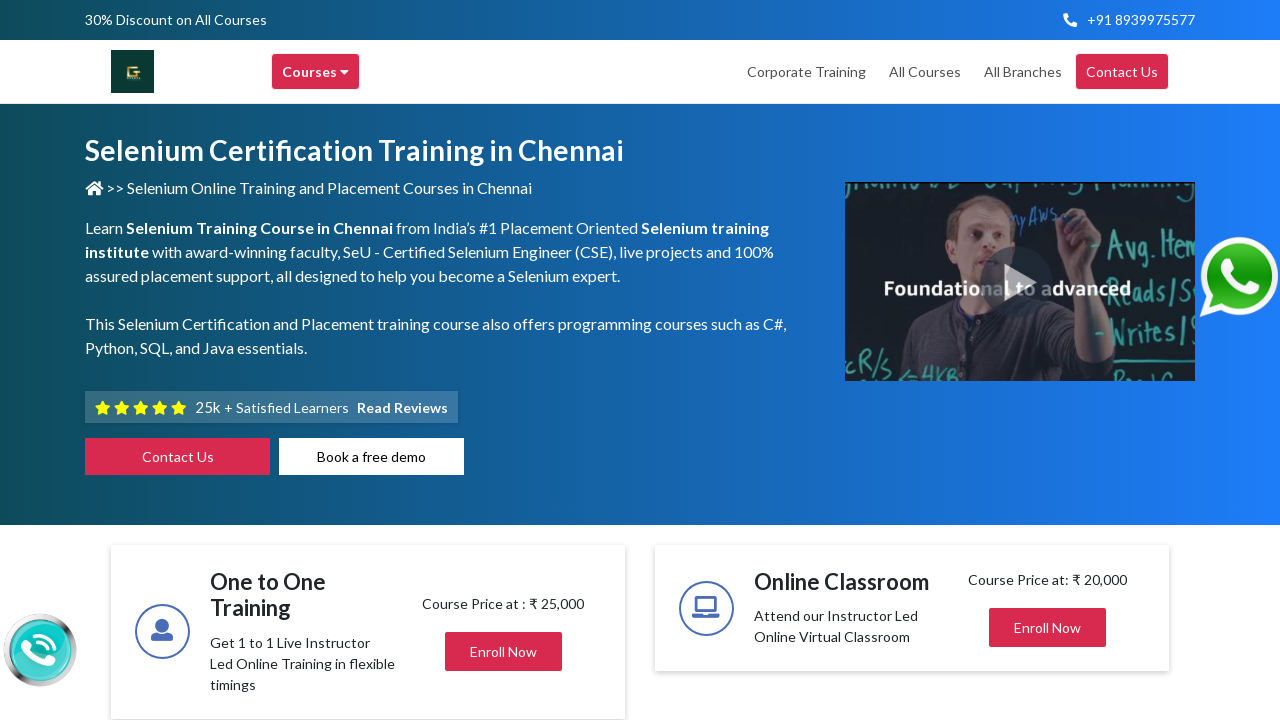

Scrolled to the 7th h2 element with class 'mb-0'
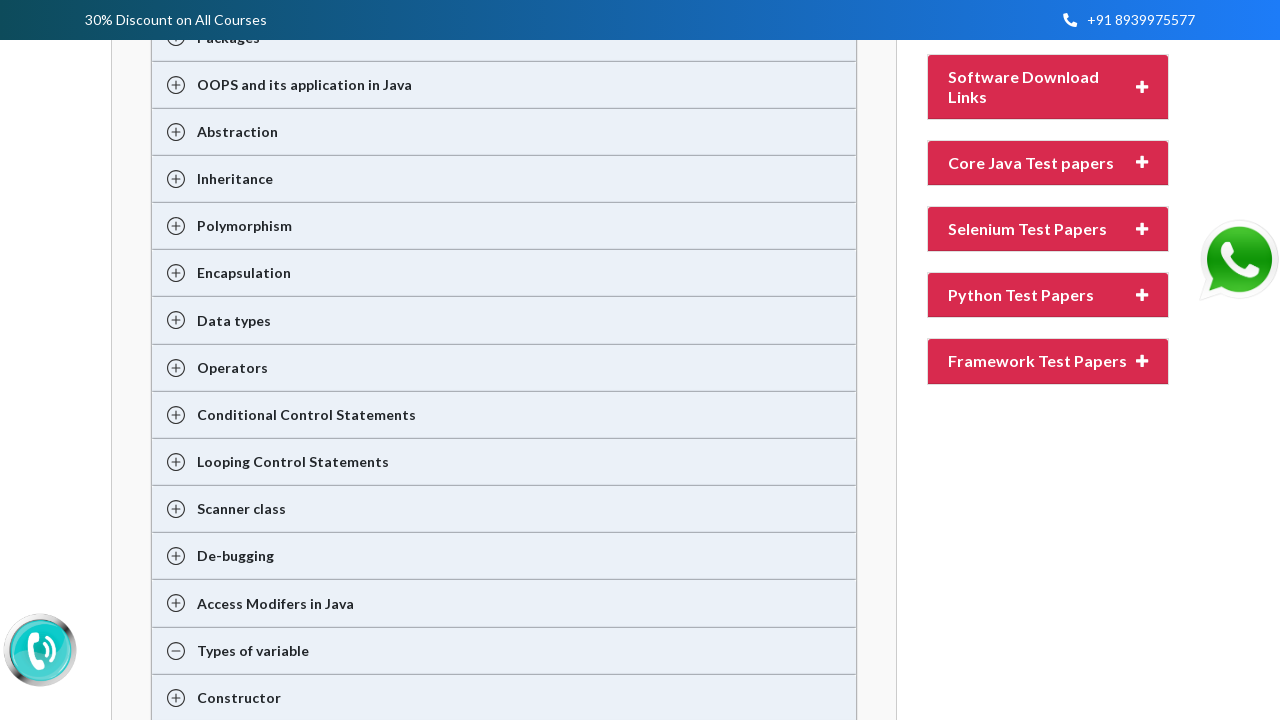

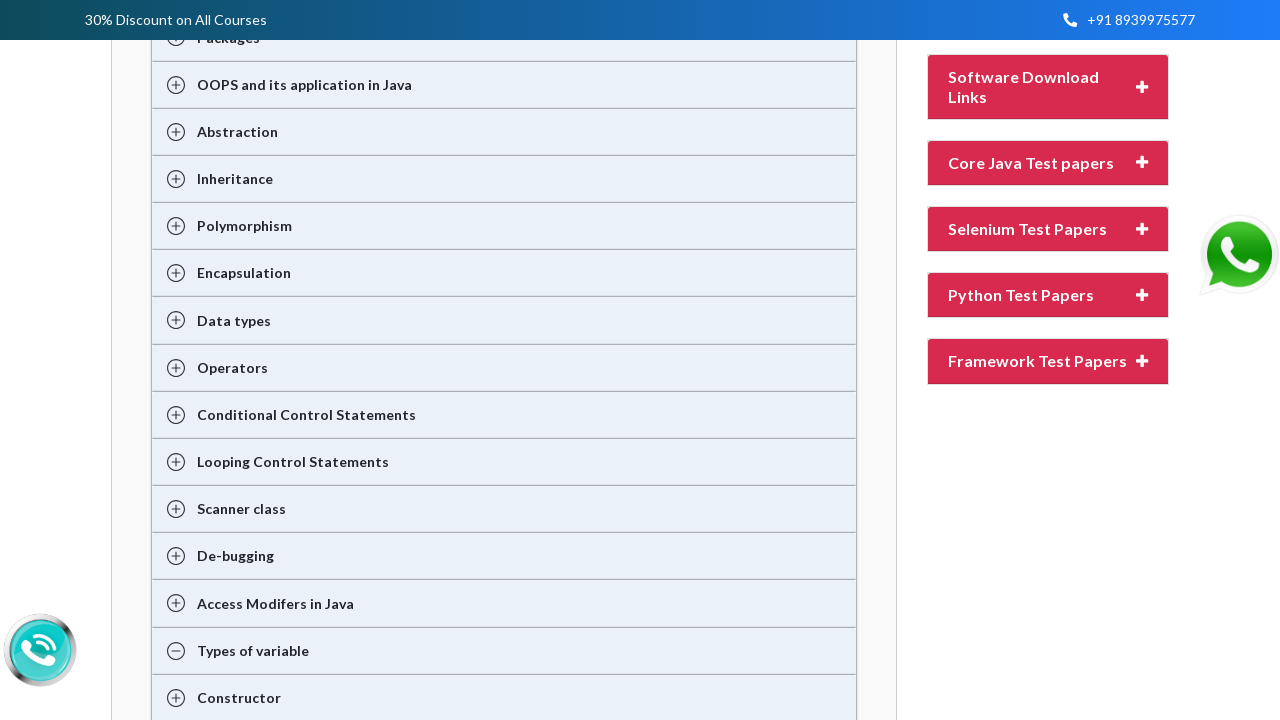